Tests downloading a file from SourceForge by clicking the download button

Starting URL: https://sourceforge.net/projects/libreoffice/

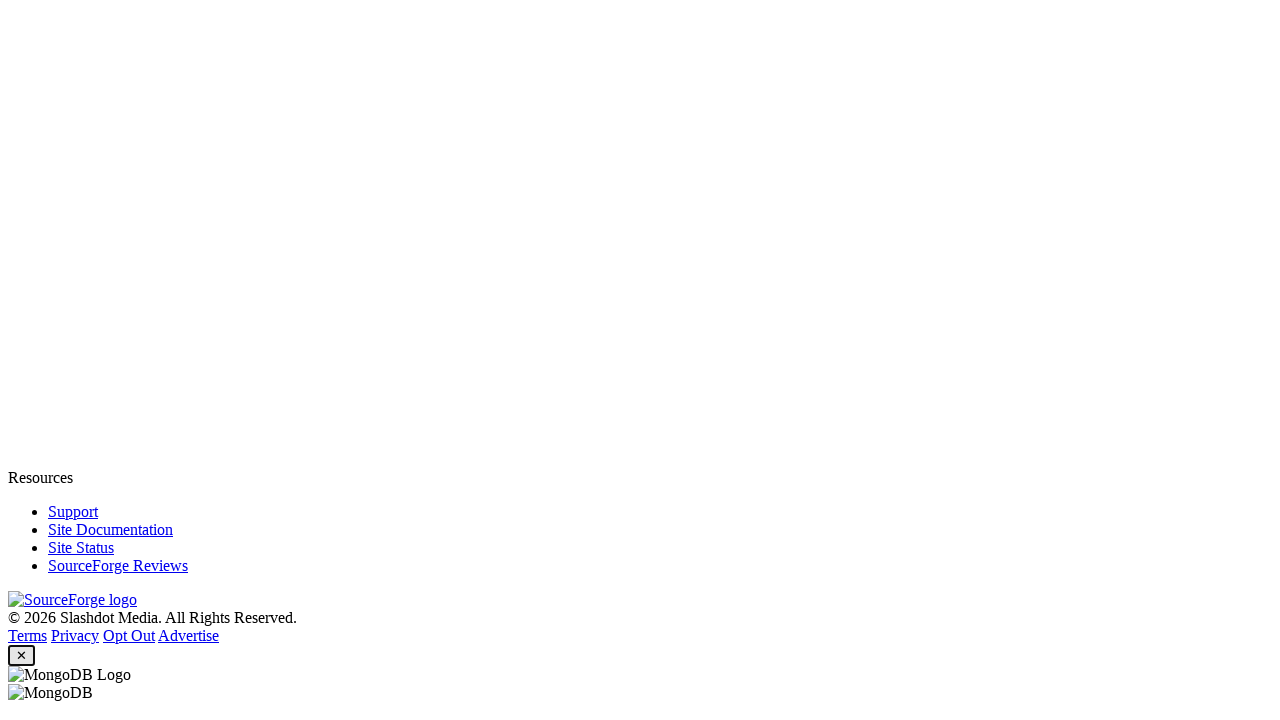

Clicked the download button on SourceForge LibreOffice project page at (44, 361) on a.button.download.big-text.green
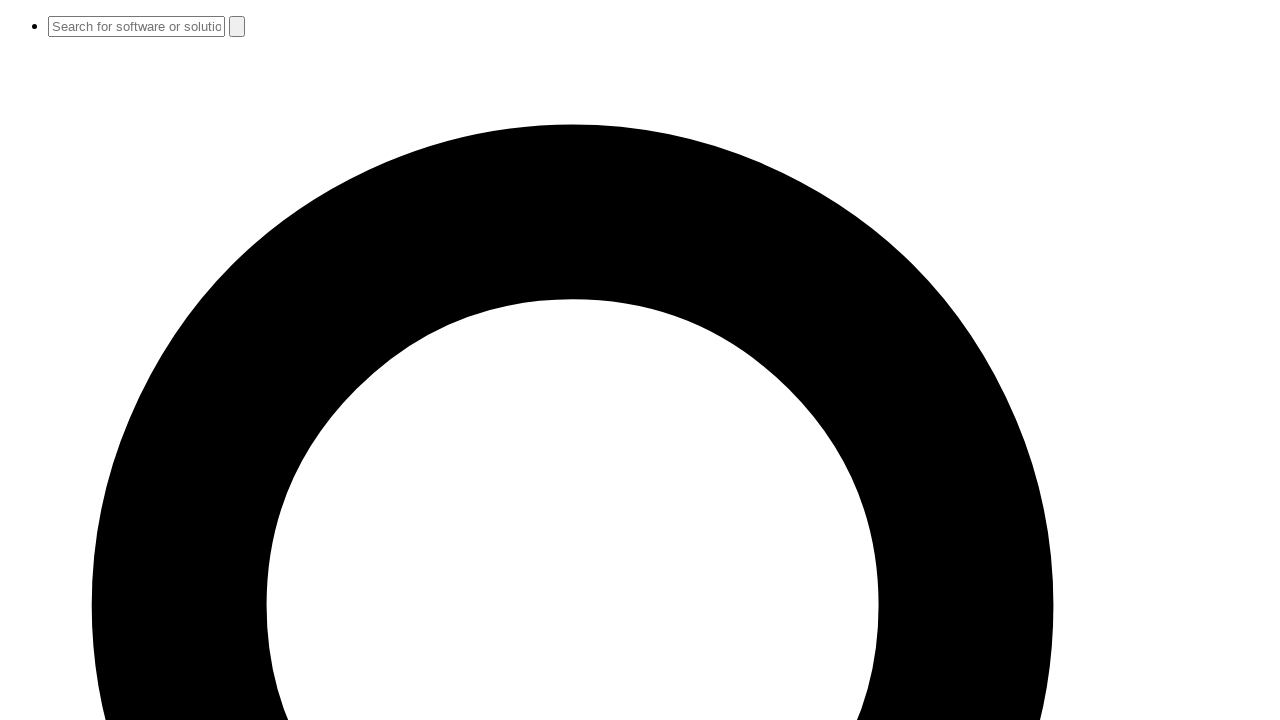

Waited 3 seconds for download to initiate
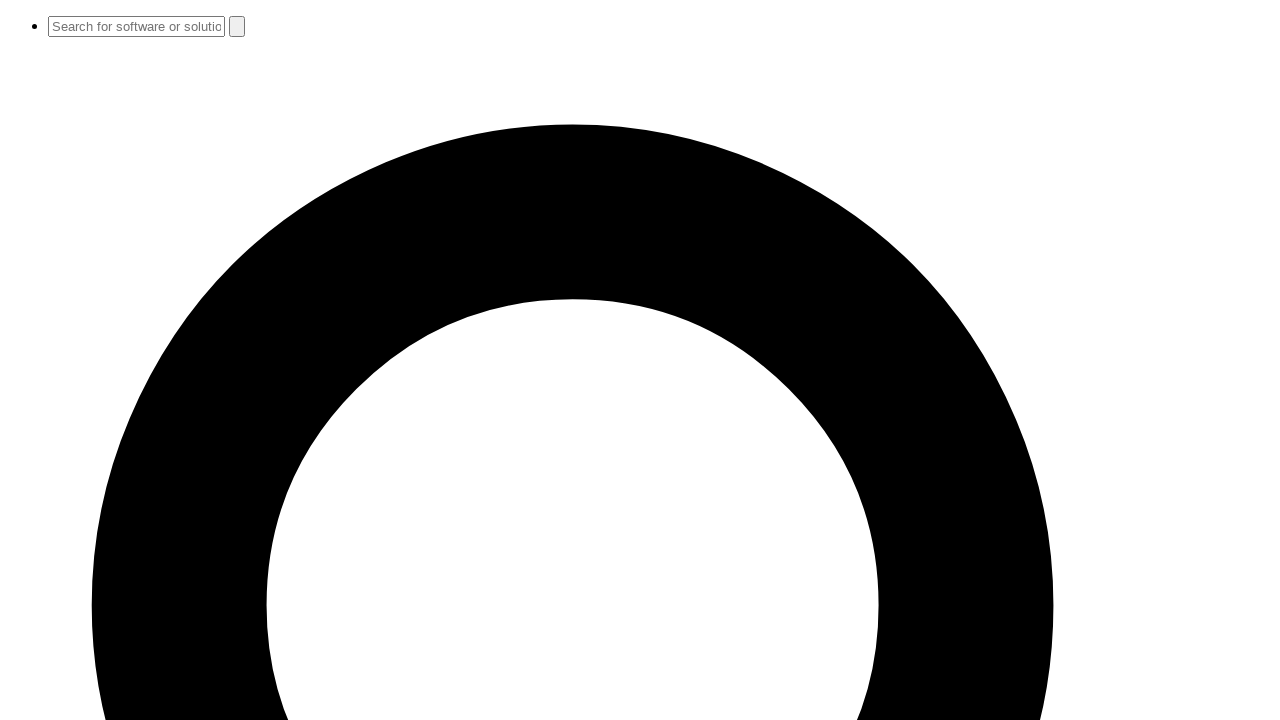

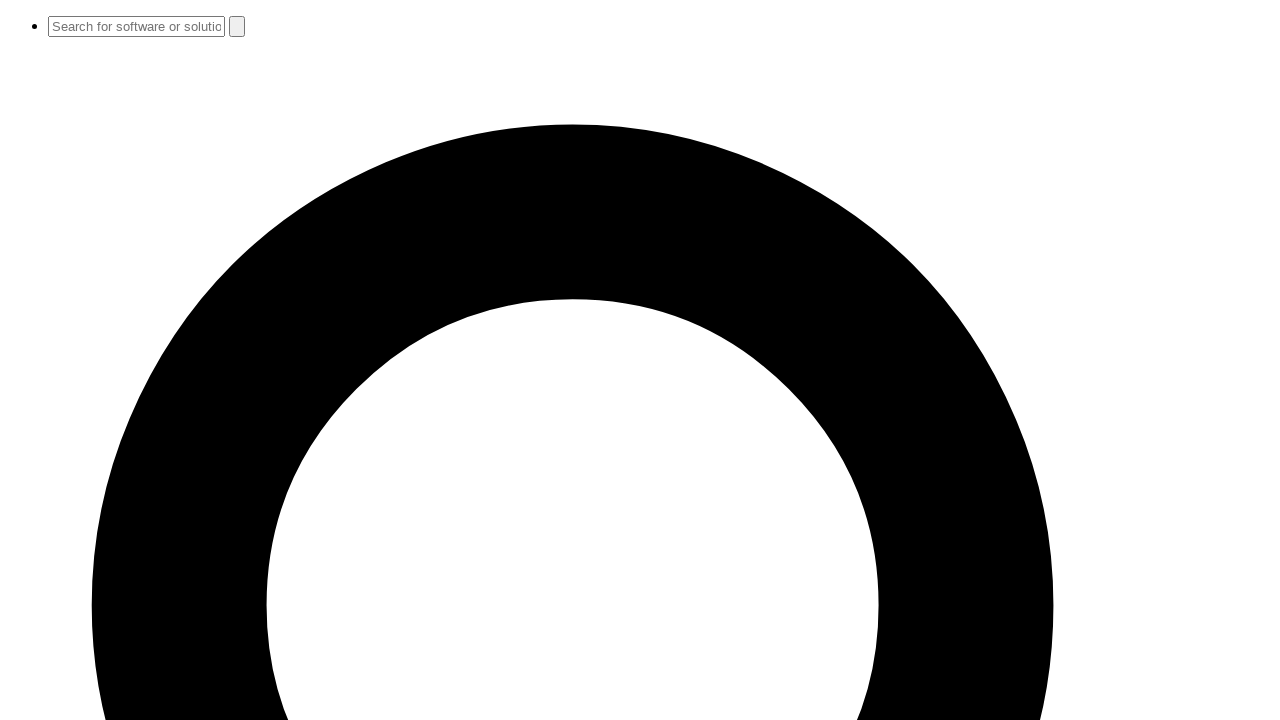